Tests various JavaScript alert dialogs including prompt, alert, and confirm

Starting URL: http://uitestingplayground.com/

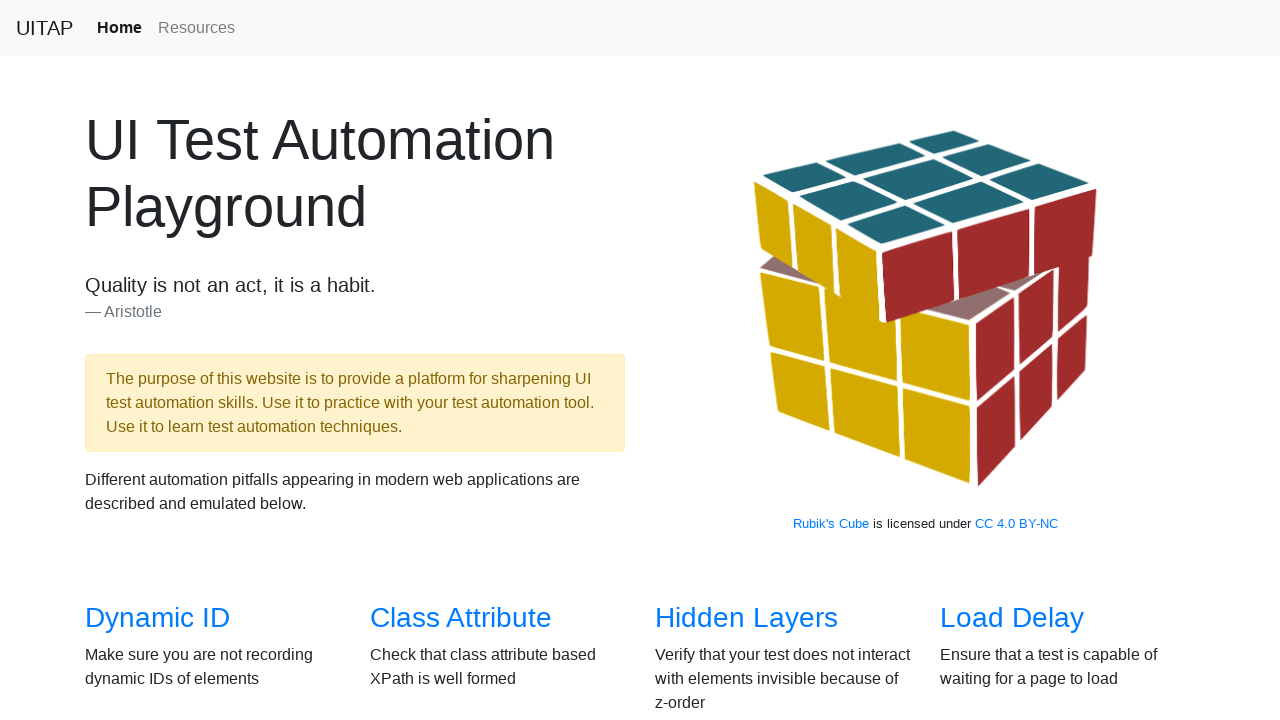

Set up dialog handler to accept all dialogs
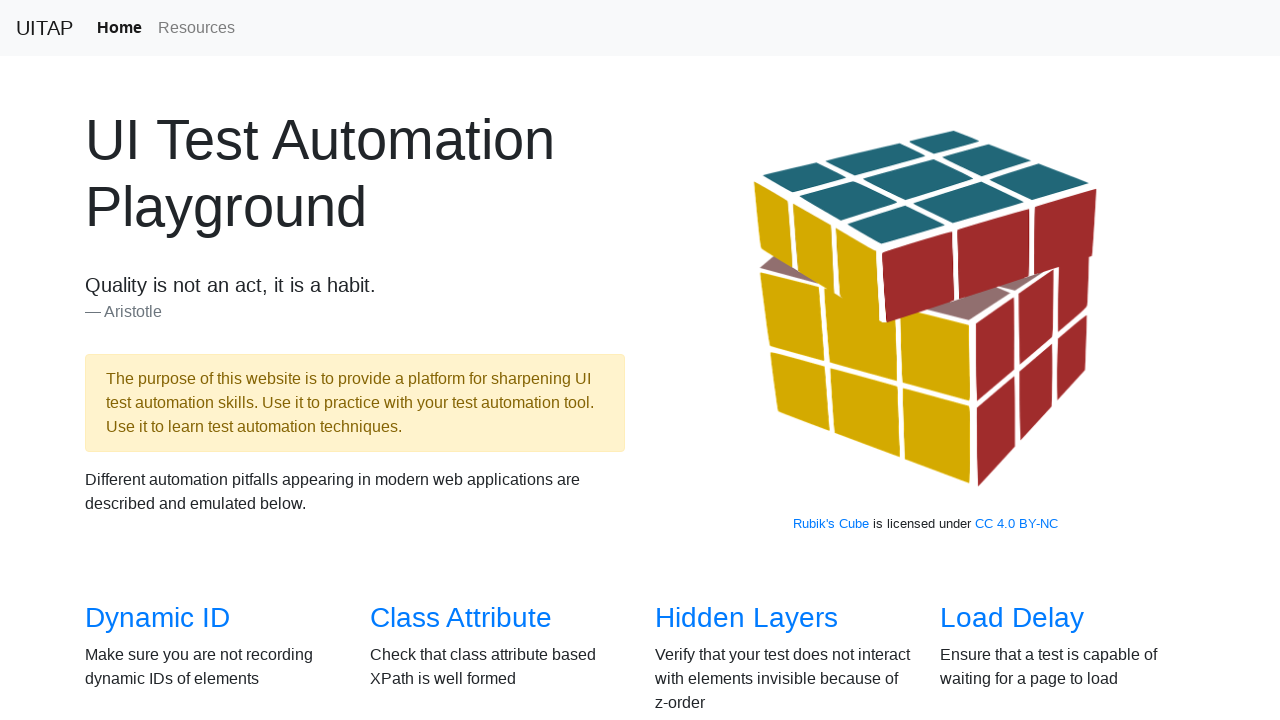

Clicked on the Alerts link at (691, 386) on a[href="/alerts"]
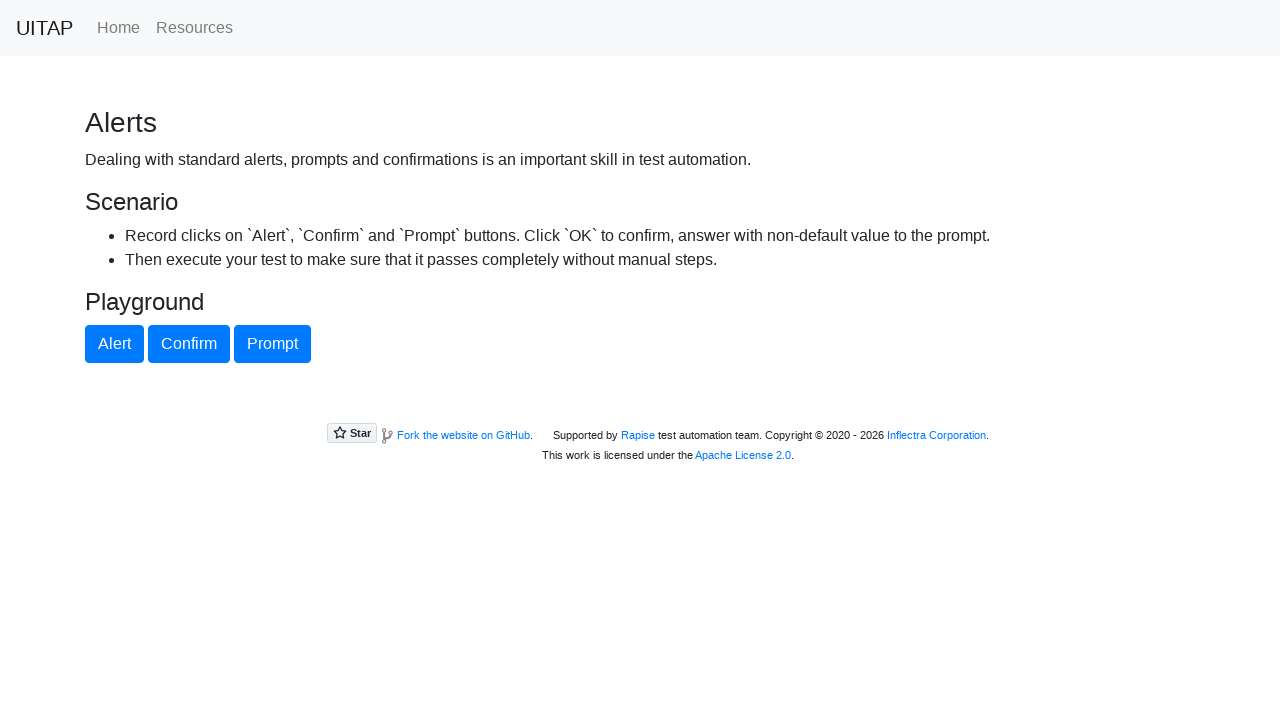

Clicked prompt button and accepted dialog at (272, 344) on #promptButton
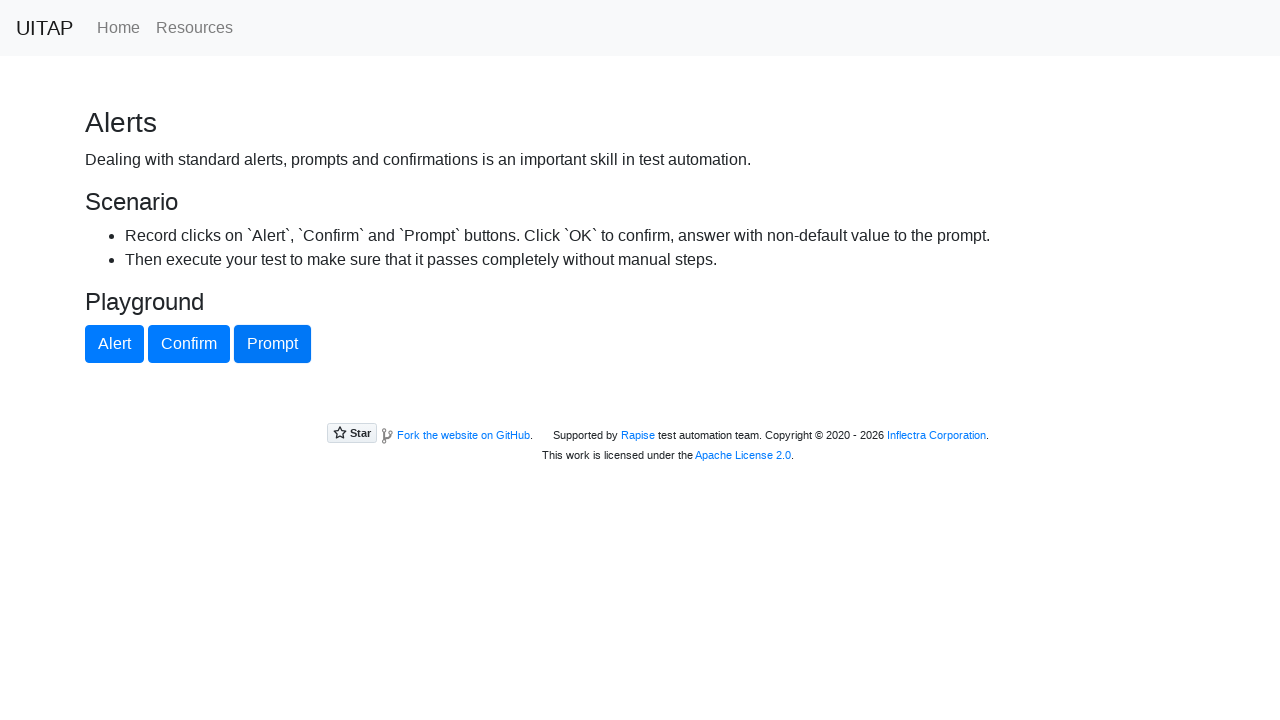

Clicked alert button and accepted dialog at (114, 344) on #alertButton
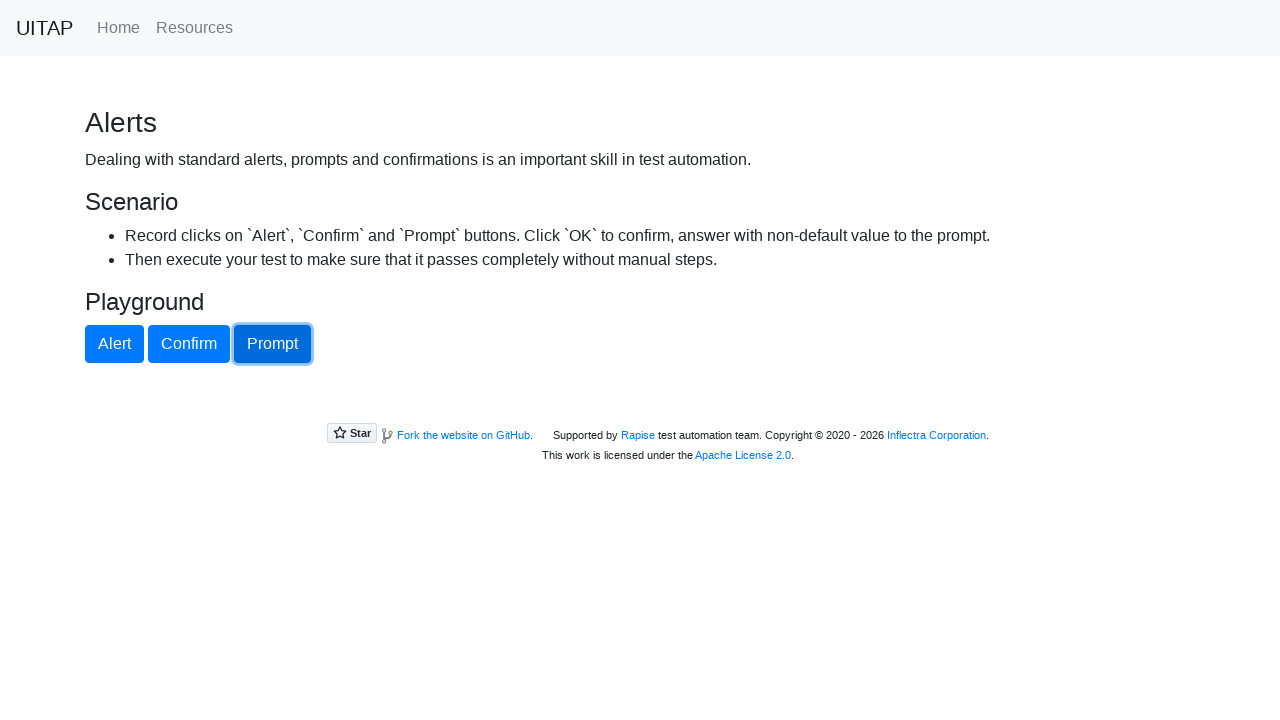

Clicked confirm button and accepted dialog at (189, 344) on #confirmButton
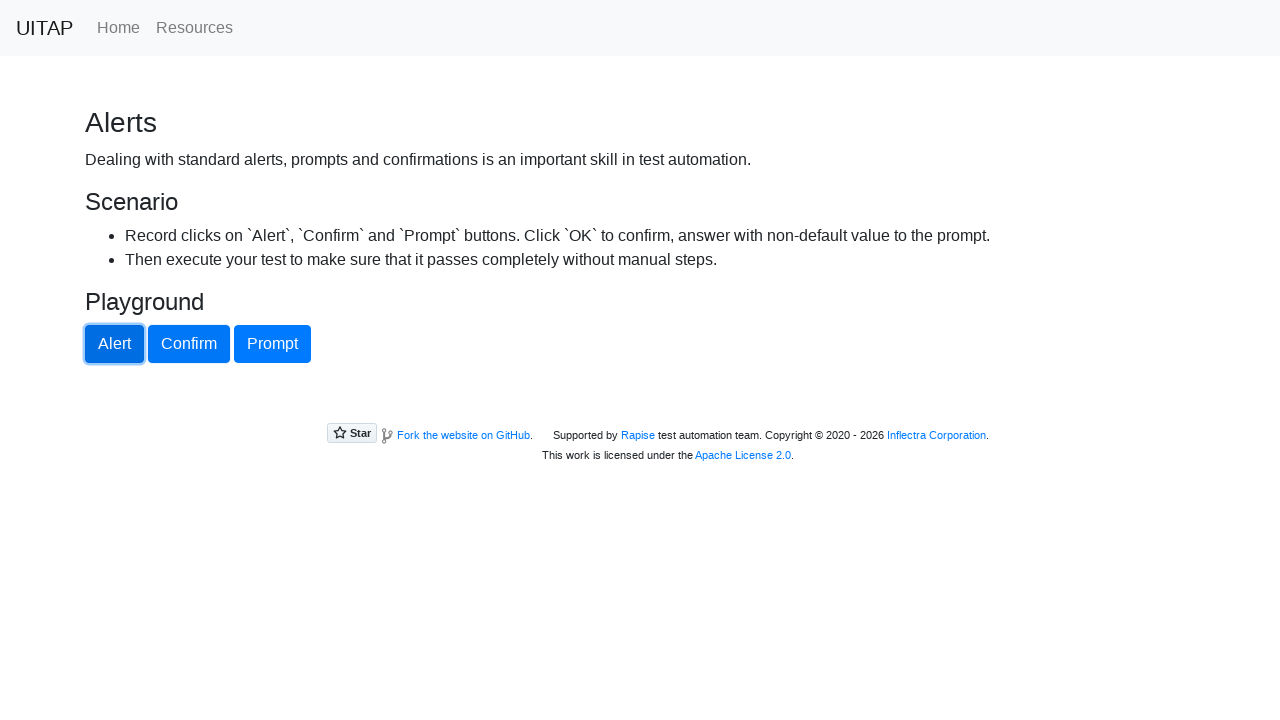

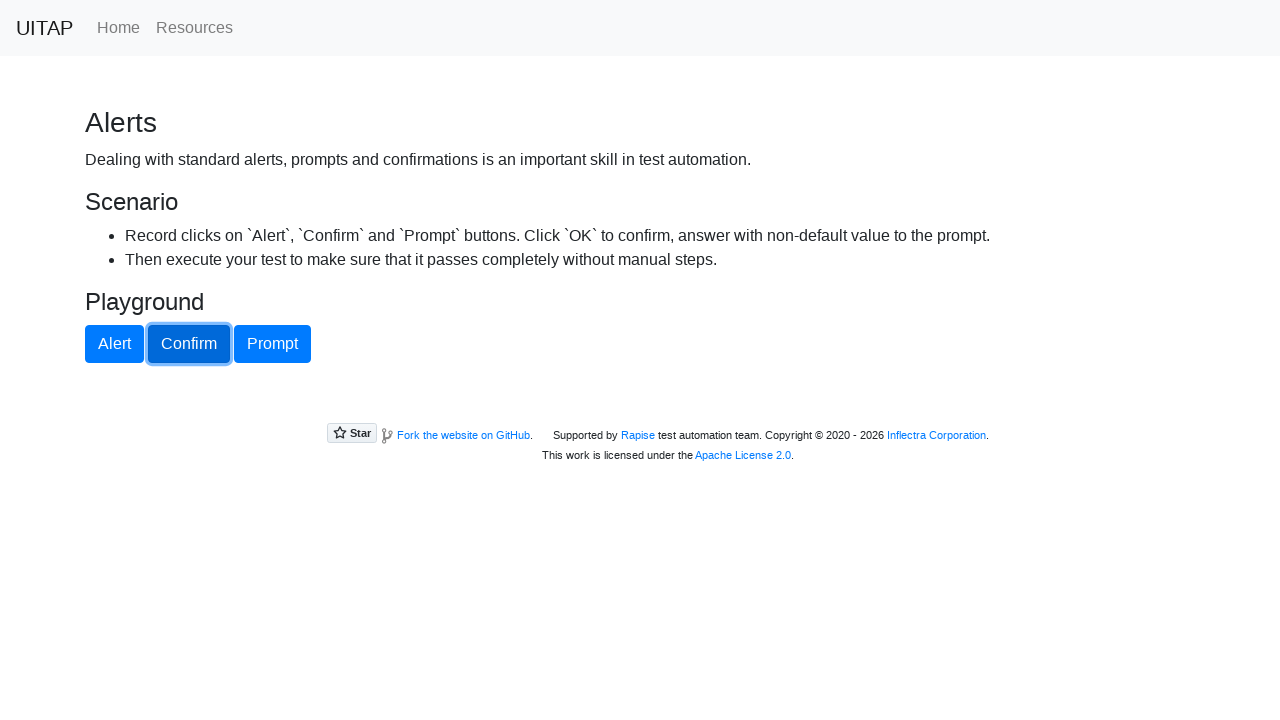